Tests opening a small modal dialog and closing it, then verifying the large modal button is still visible

Starting URL: https://demoqa.com/modal-dialogs

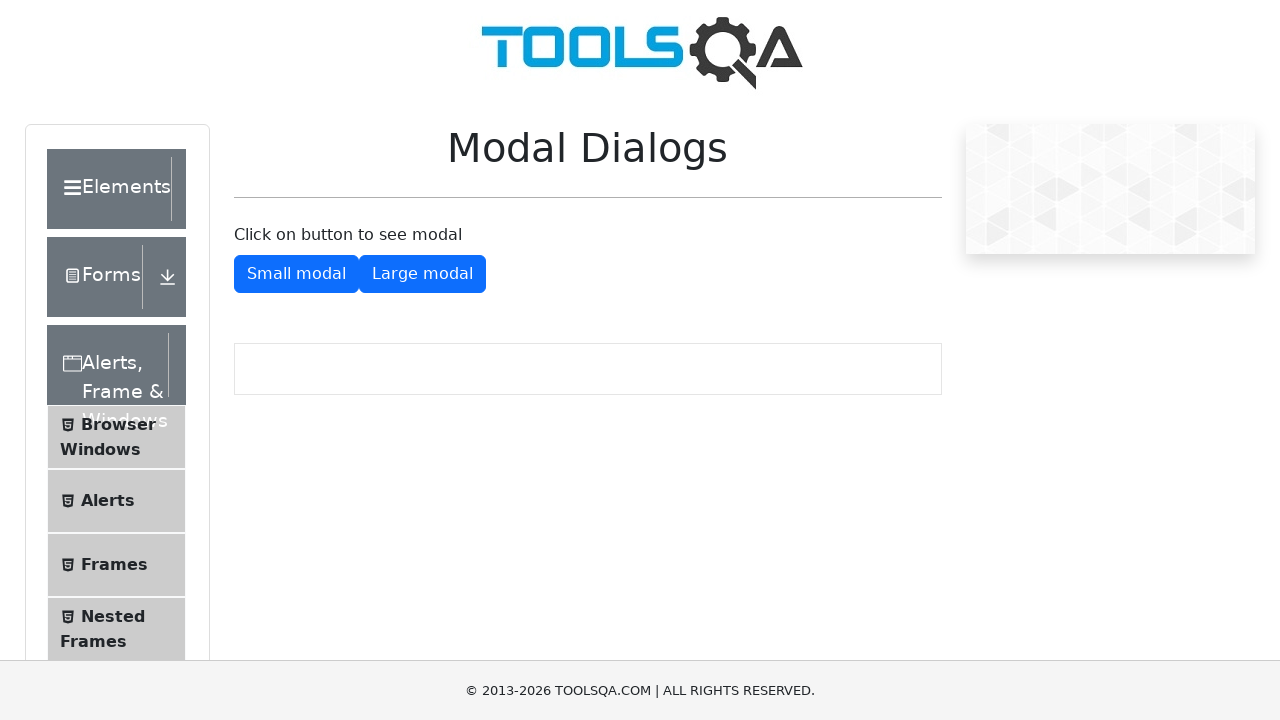

Clicked button to show small modal dialog at (296, 274) on #showSmallModal
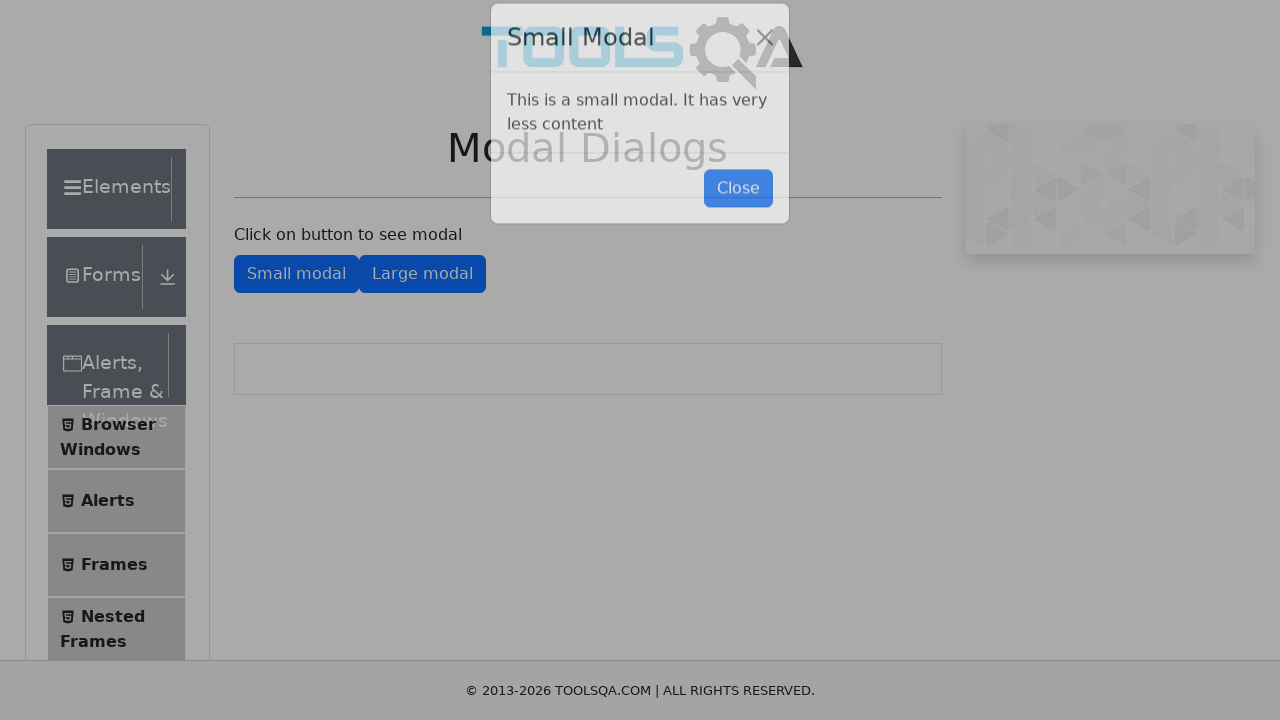

Small modal dialog appeared
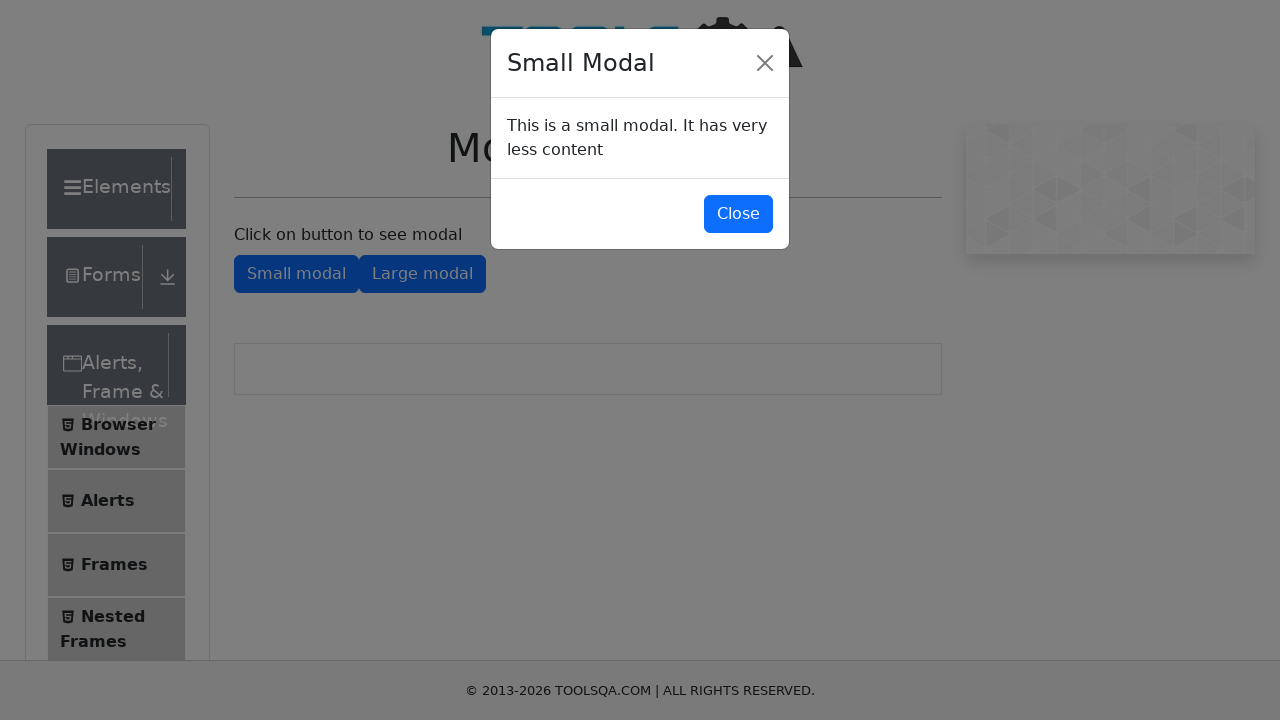

Clicked button to close small modal dialog at (738, 214) on #closeSmallModal
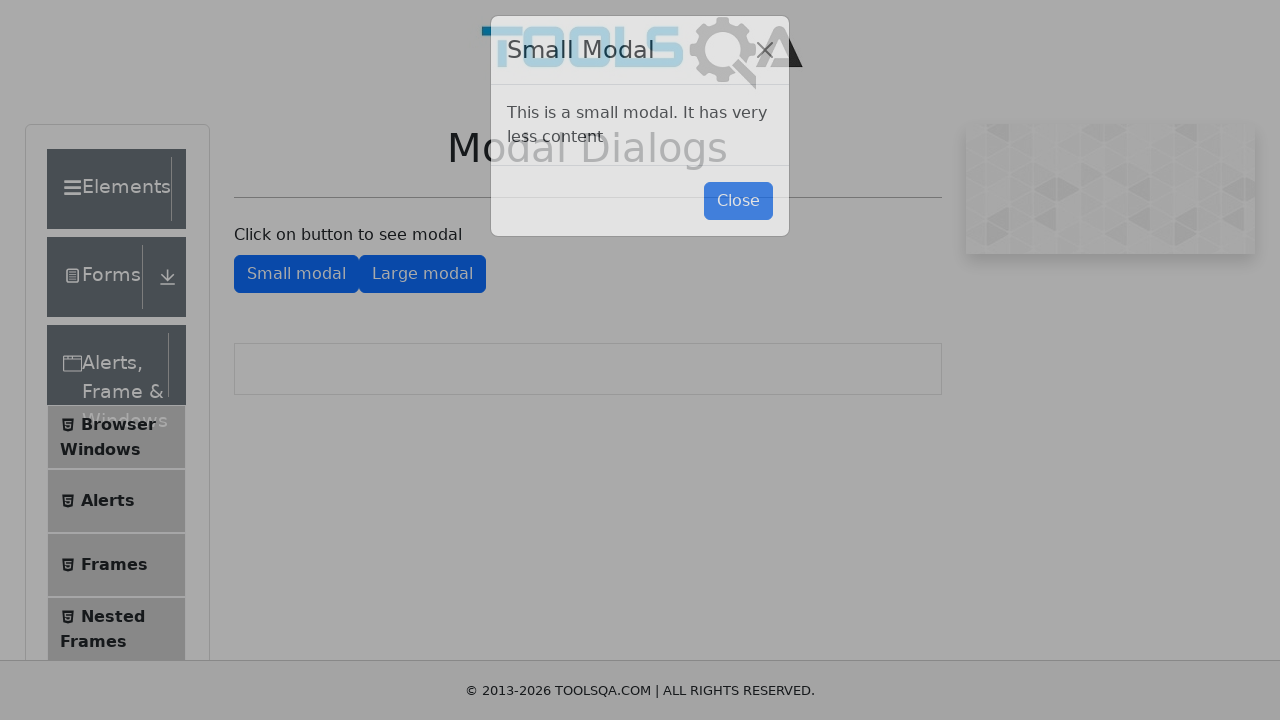

Large modal button is visible after closing small modal
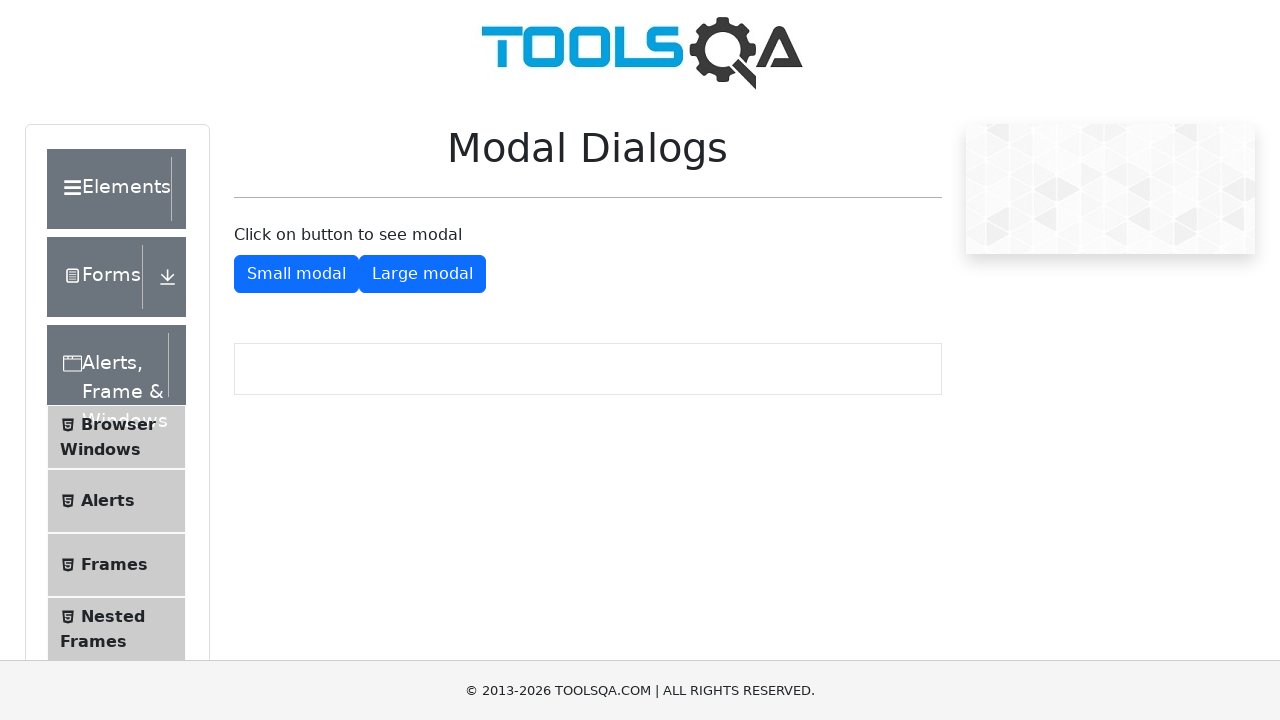

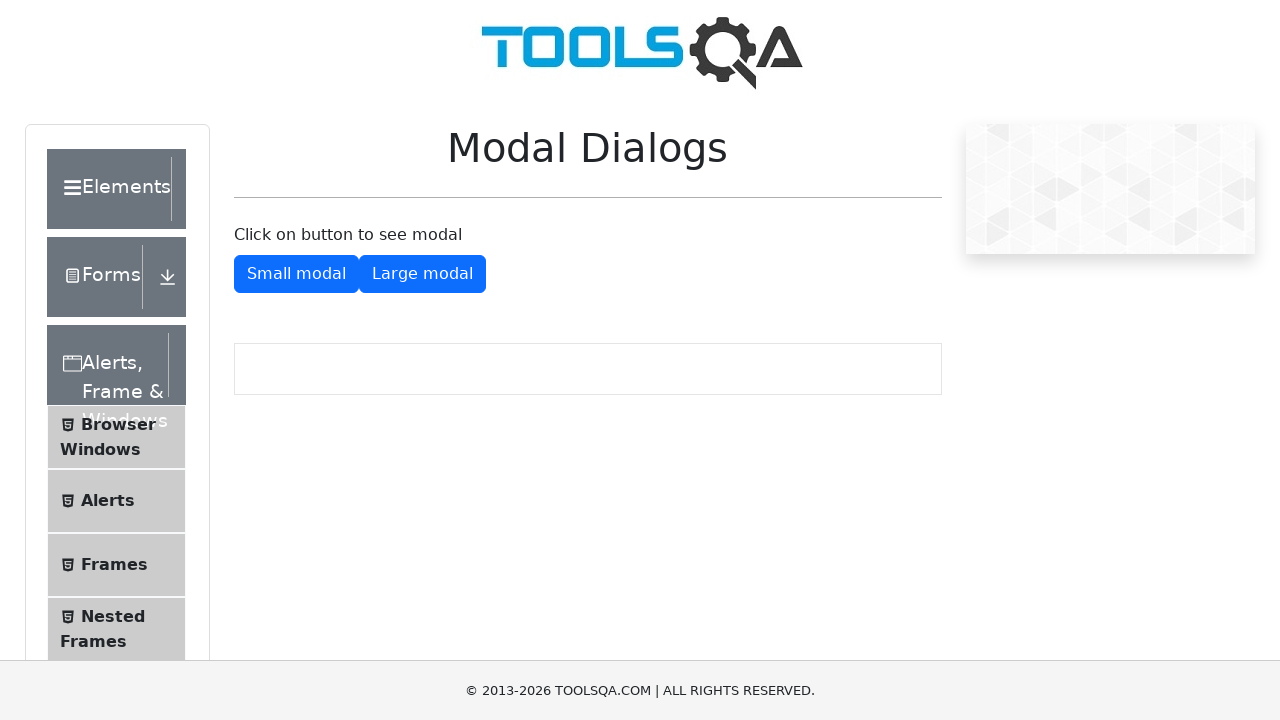